Tests Firefox webdriver by navigating to python.org, searching for "pycon", and verifying results are found

Starting URL: http://www.python.org

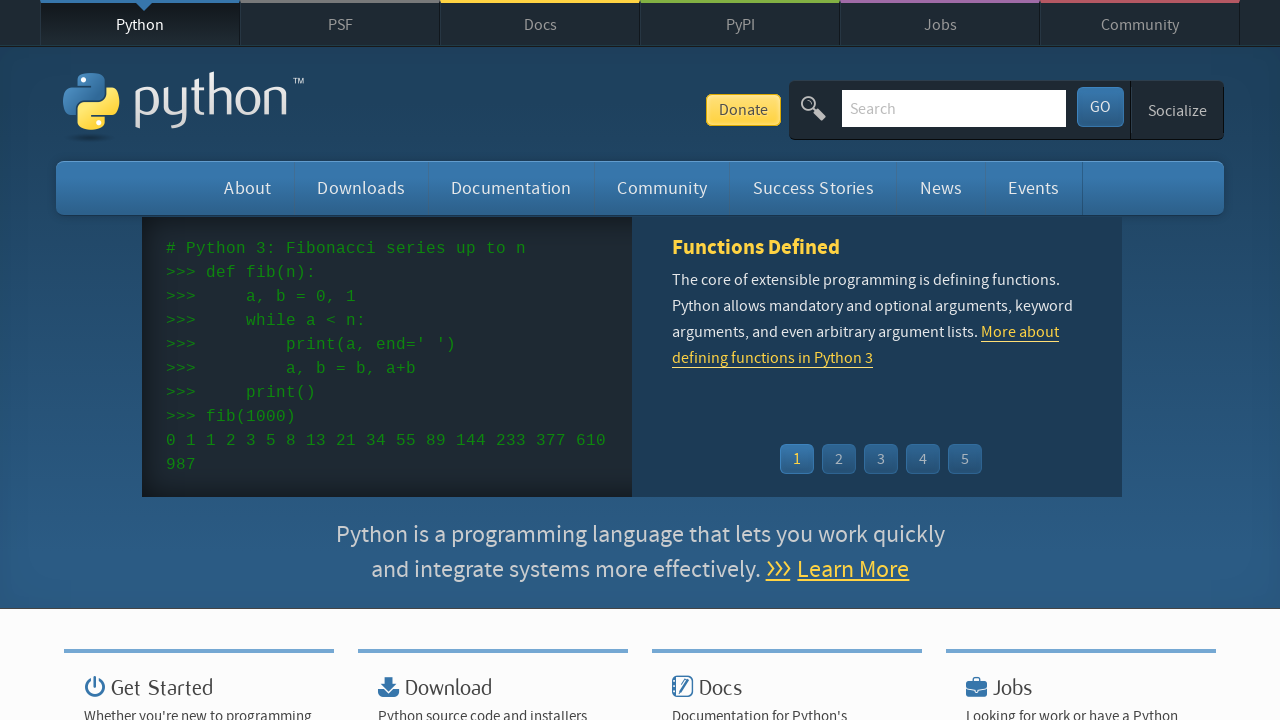

Filled search box with 'pycon' on input[name='q']
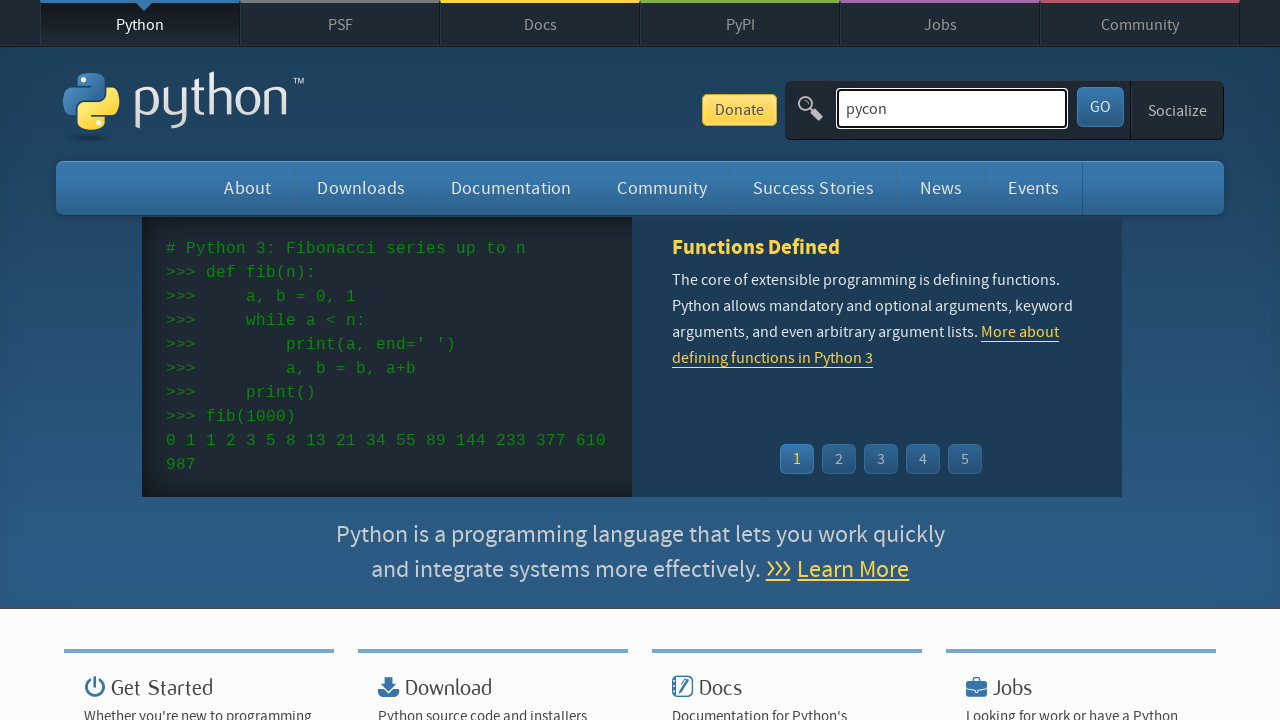

Pressed Enter to submit search form on input[name='q']
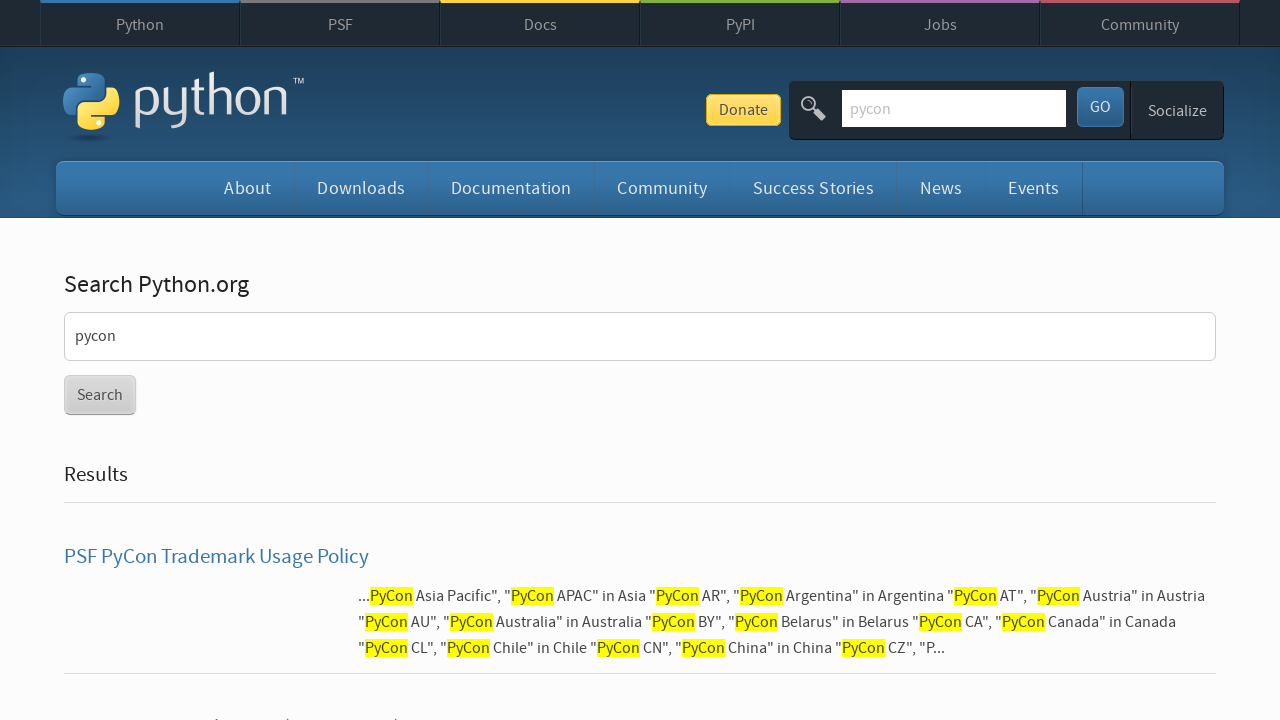

Search results loaded and network idle
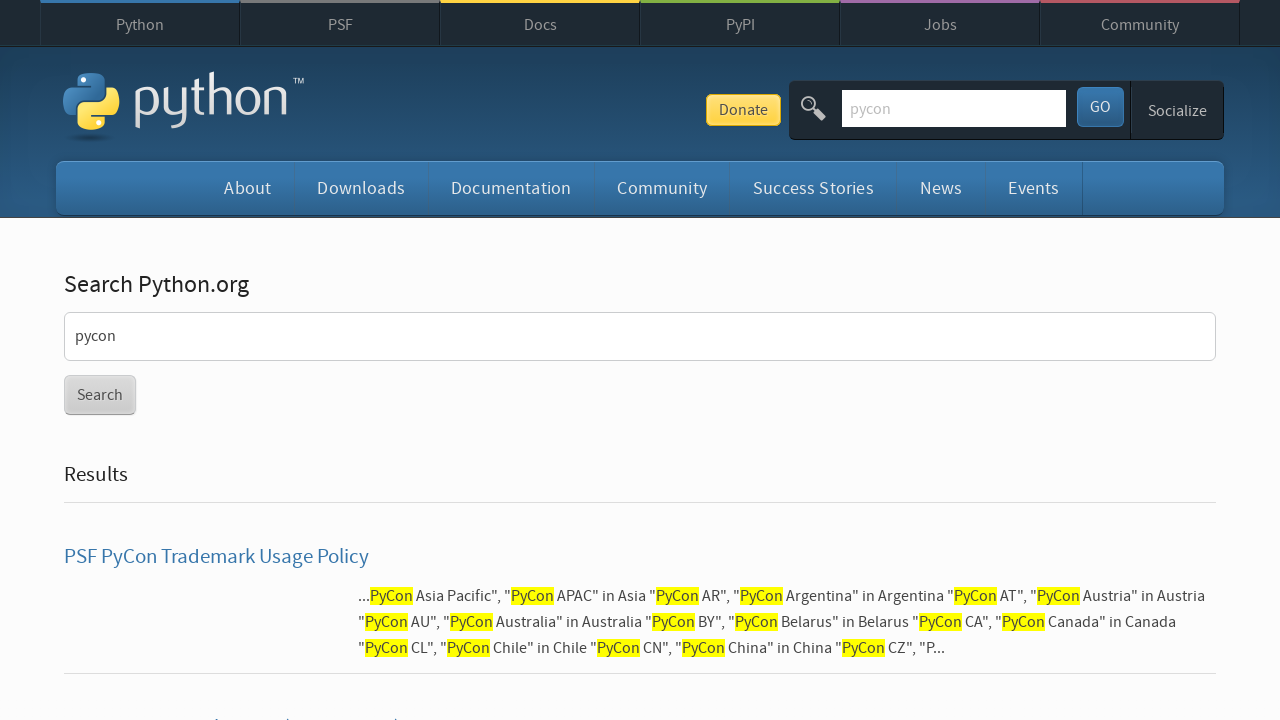

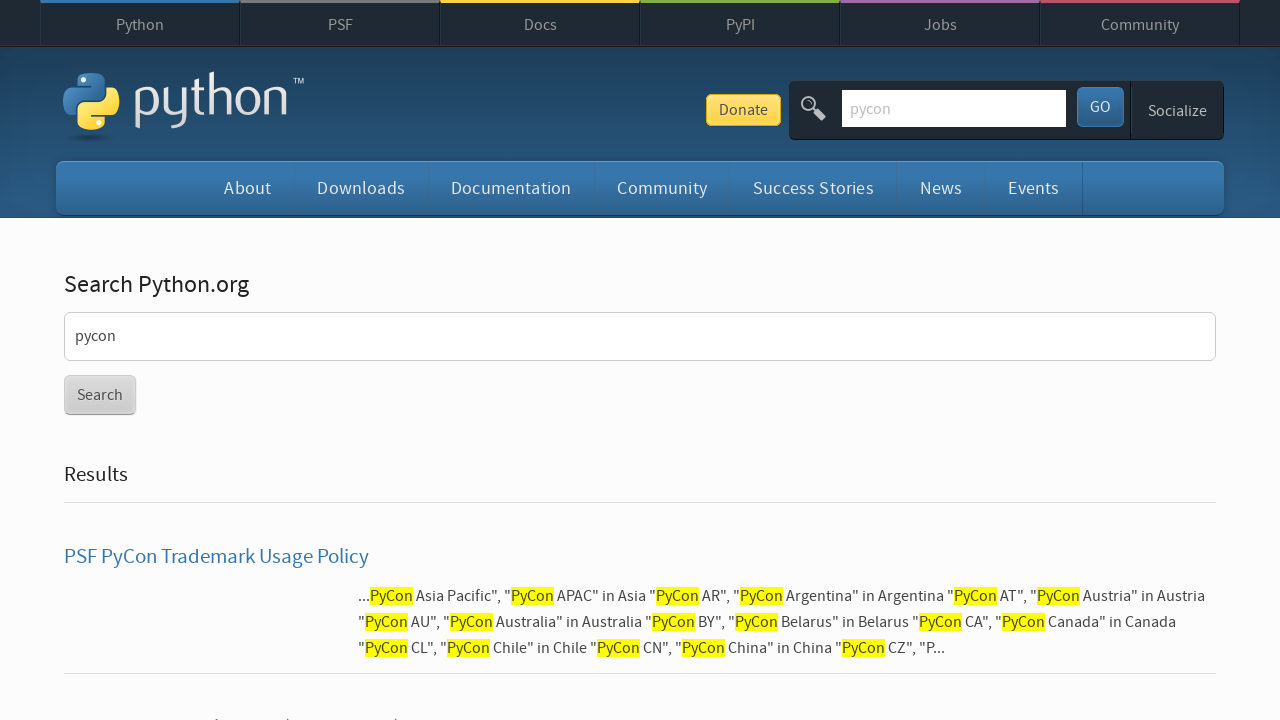